Tests browser-agnostic window switching by tracking window handles before and after clicking a link that opens a new window, then switching between windows and verifying page titles.

Starting URL: http://the-internet.herokuapp.com/windows

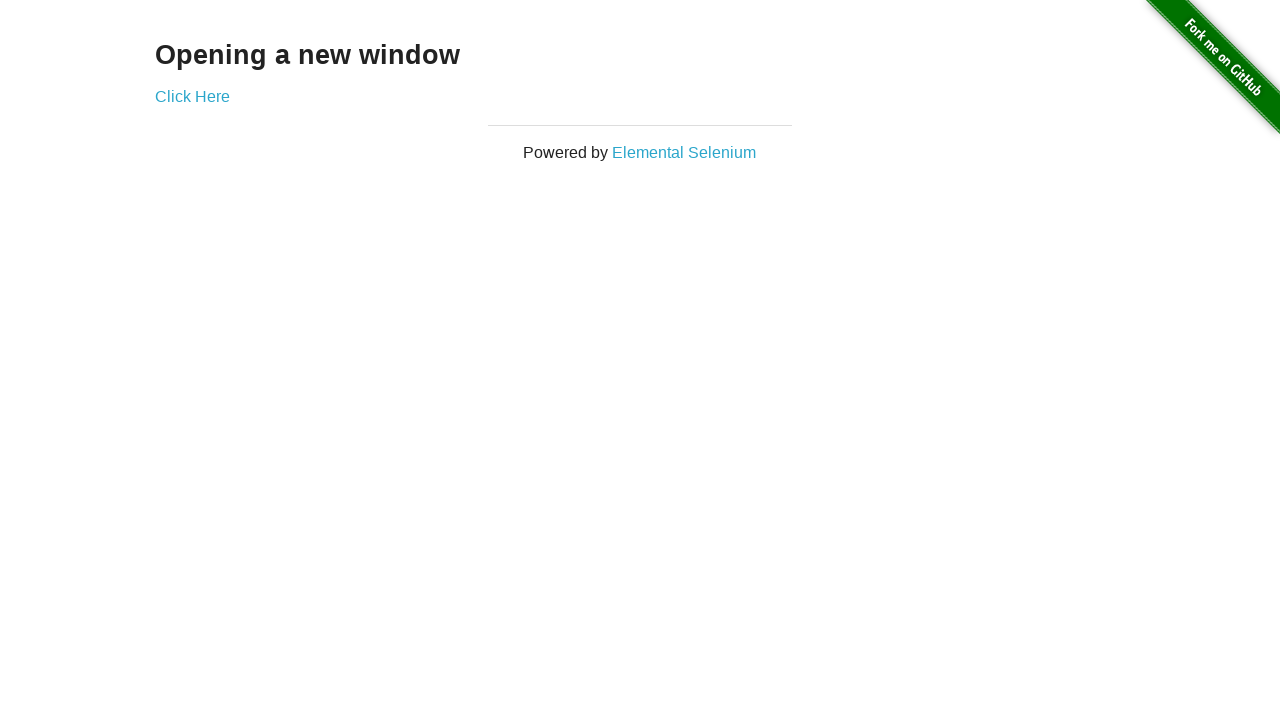

Clicked link to open new window at (192, 96) on .example a
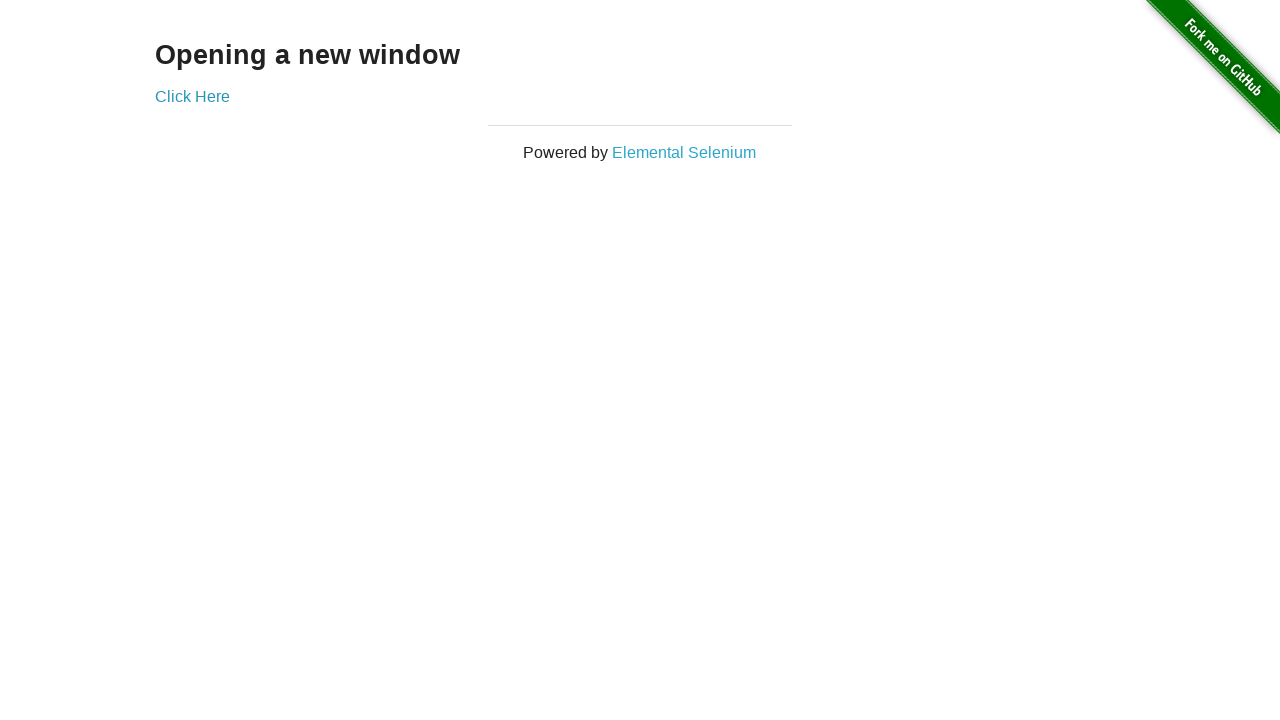

Captured new window page object
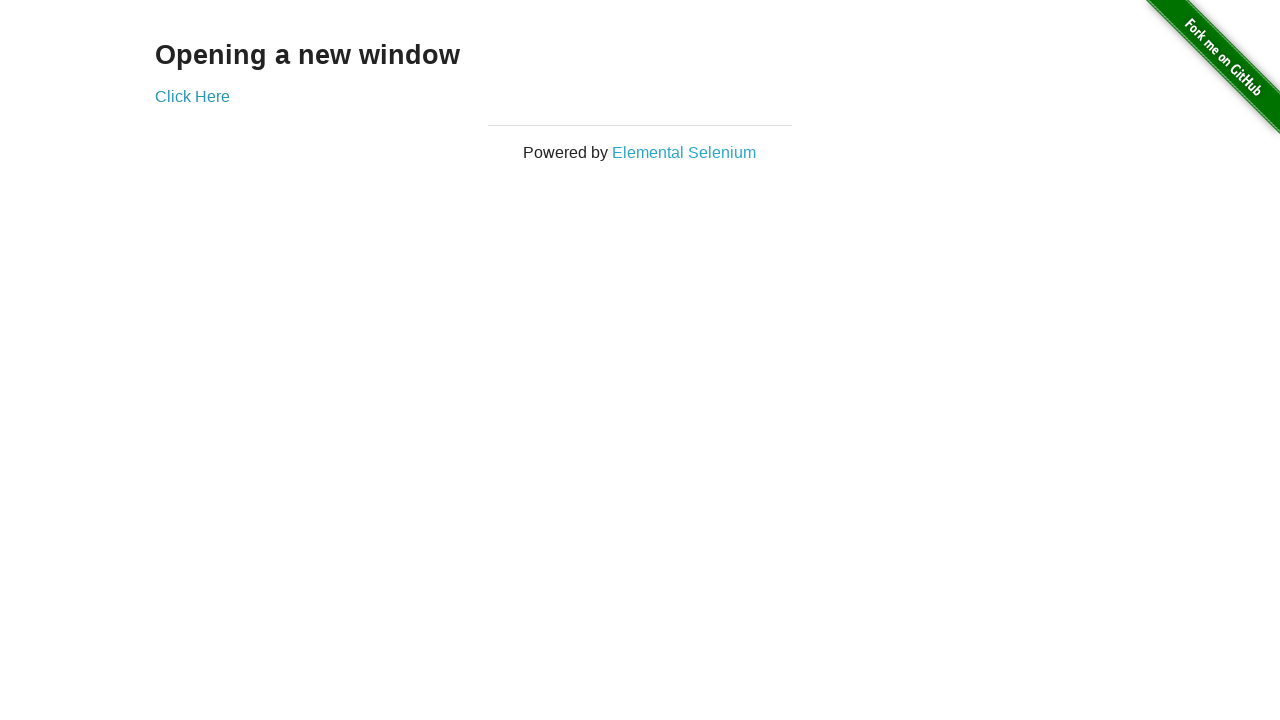

New window page fully loaded
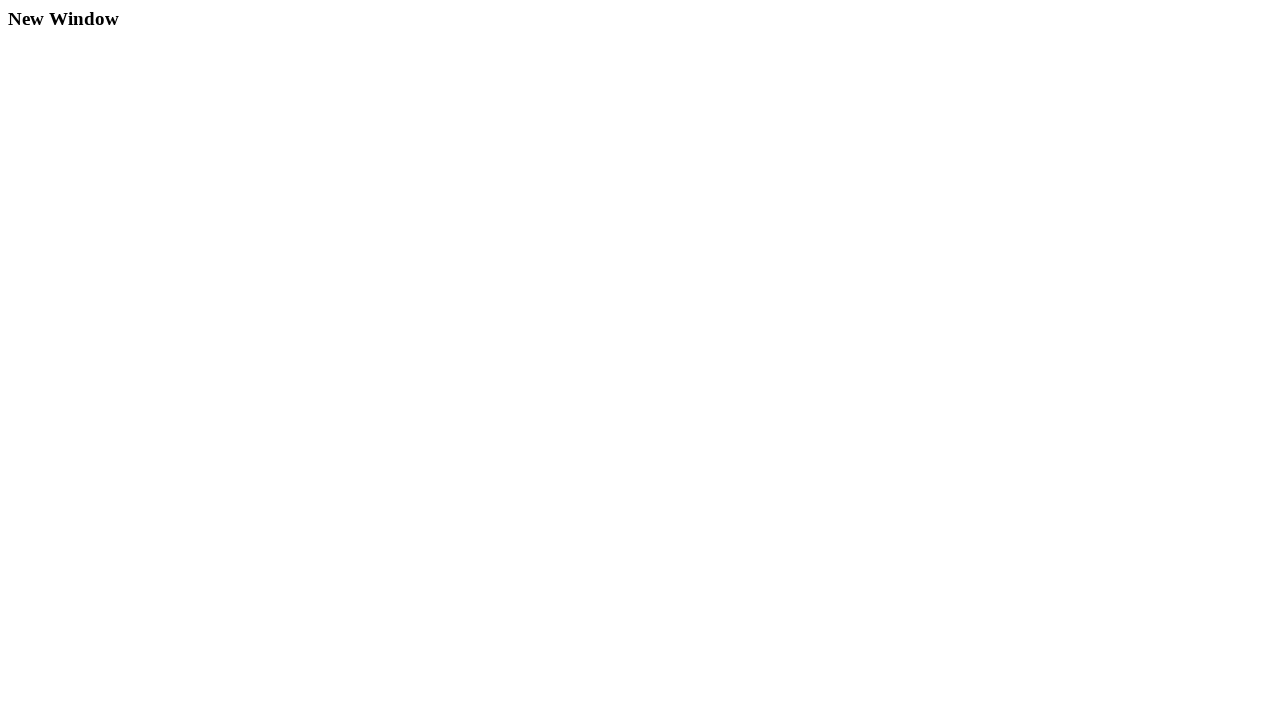

Verified original window title is not 'New Window'
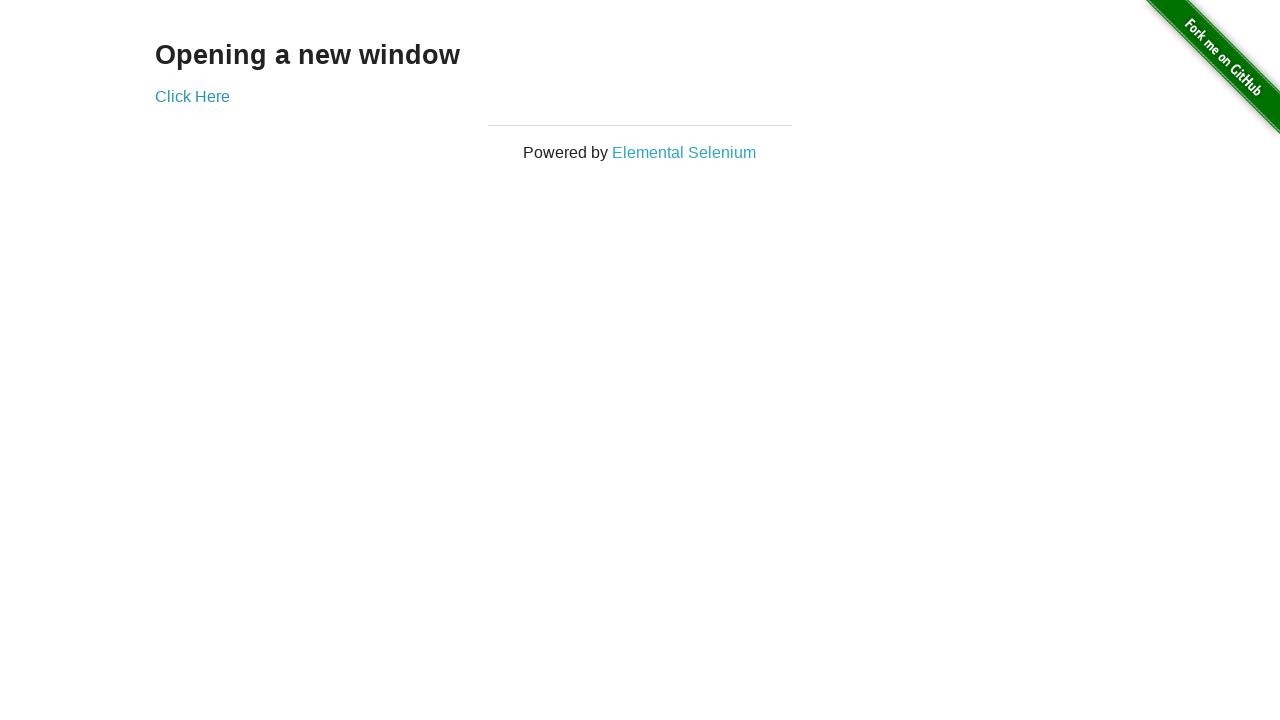

Verified new window title is 'New Window'
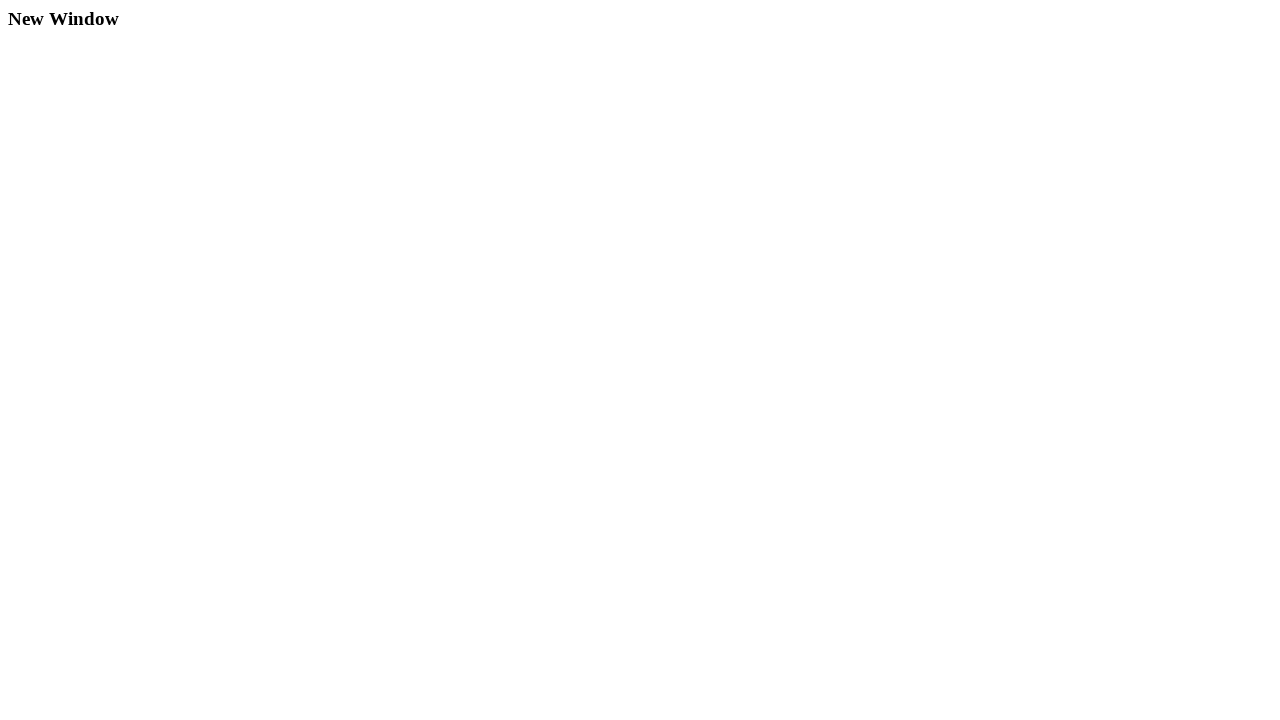

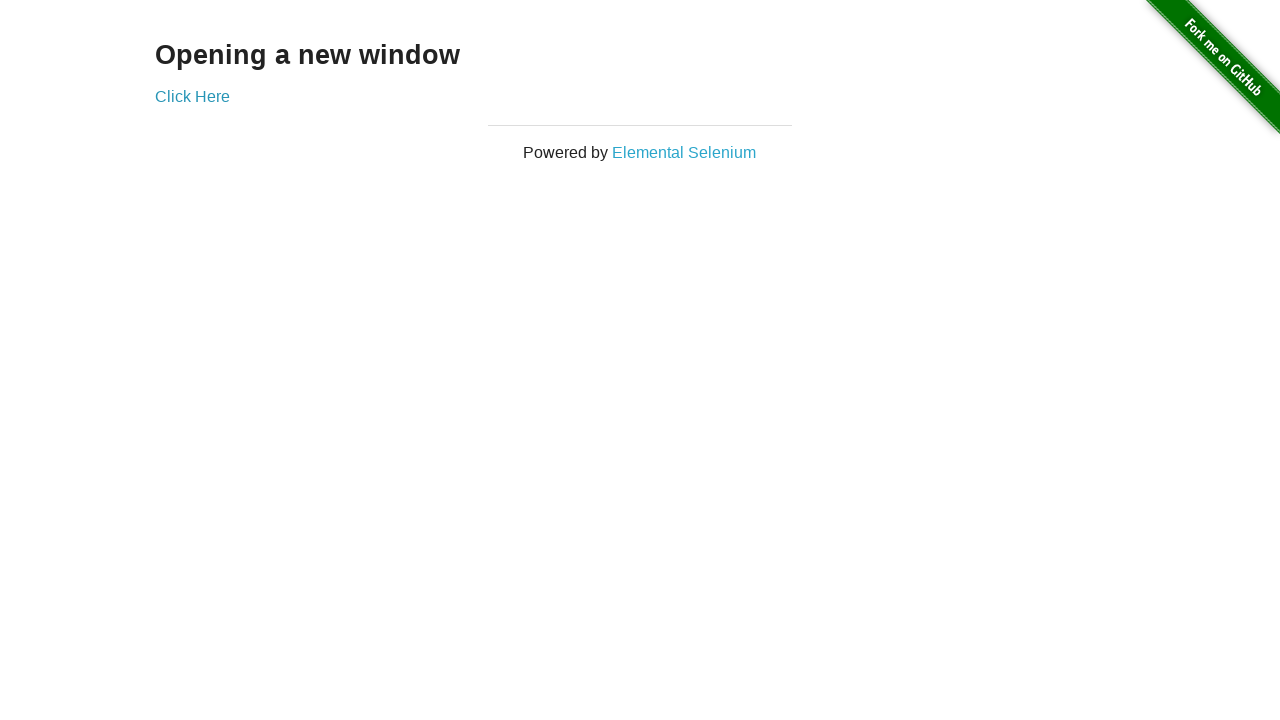